Verifies that clicking Laptops category and selecting Sony Vaio i5 navigates to the product detail page

Starting URL: https://www.demoblaze.com/

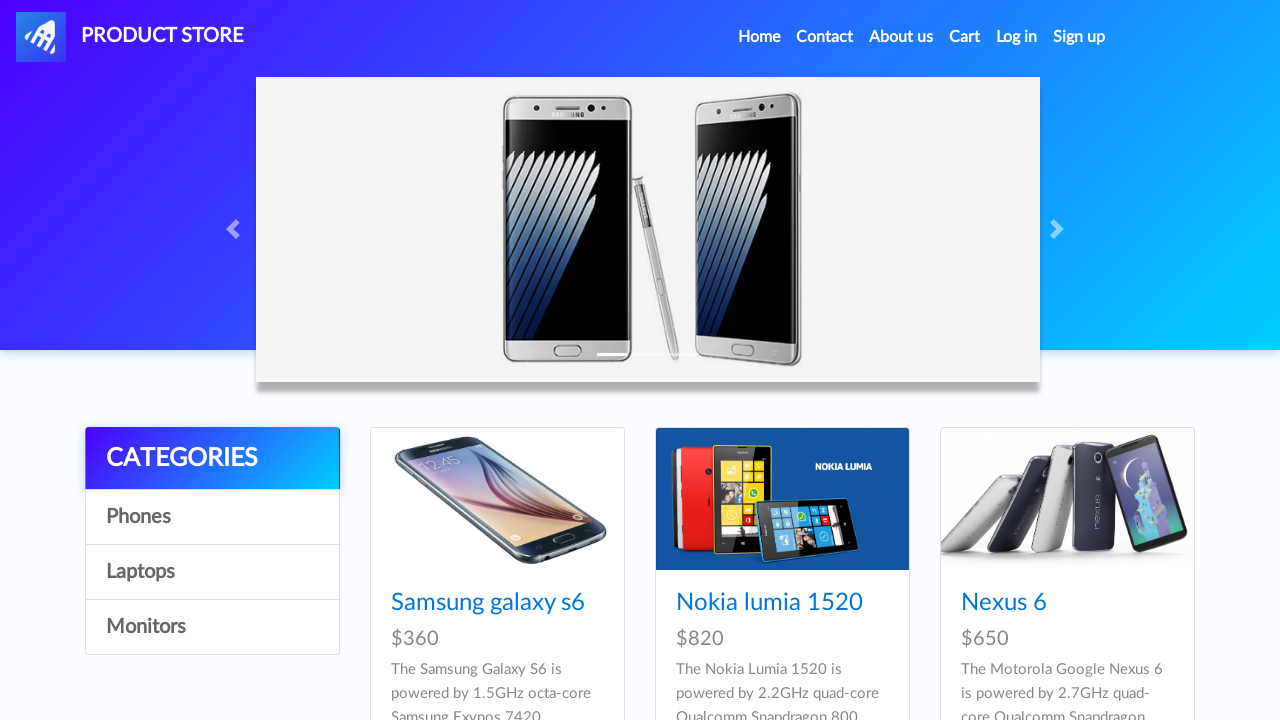

Waited for page to load (networkidle)
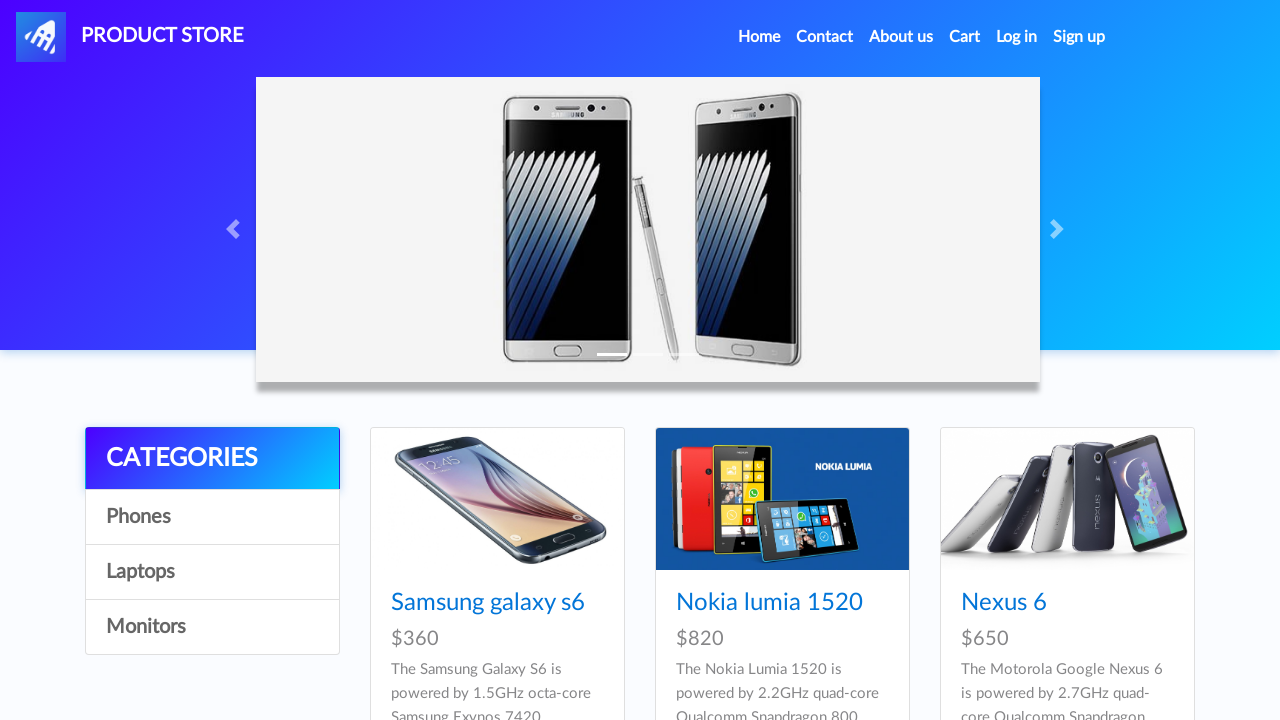

Located Laptops category element
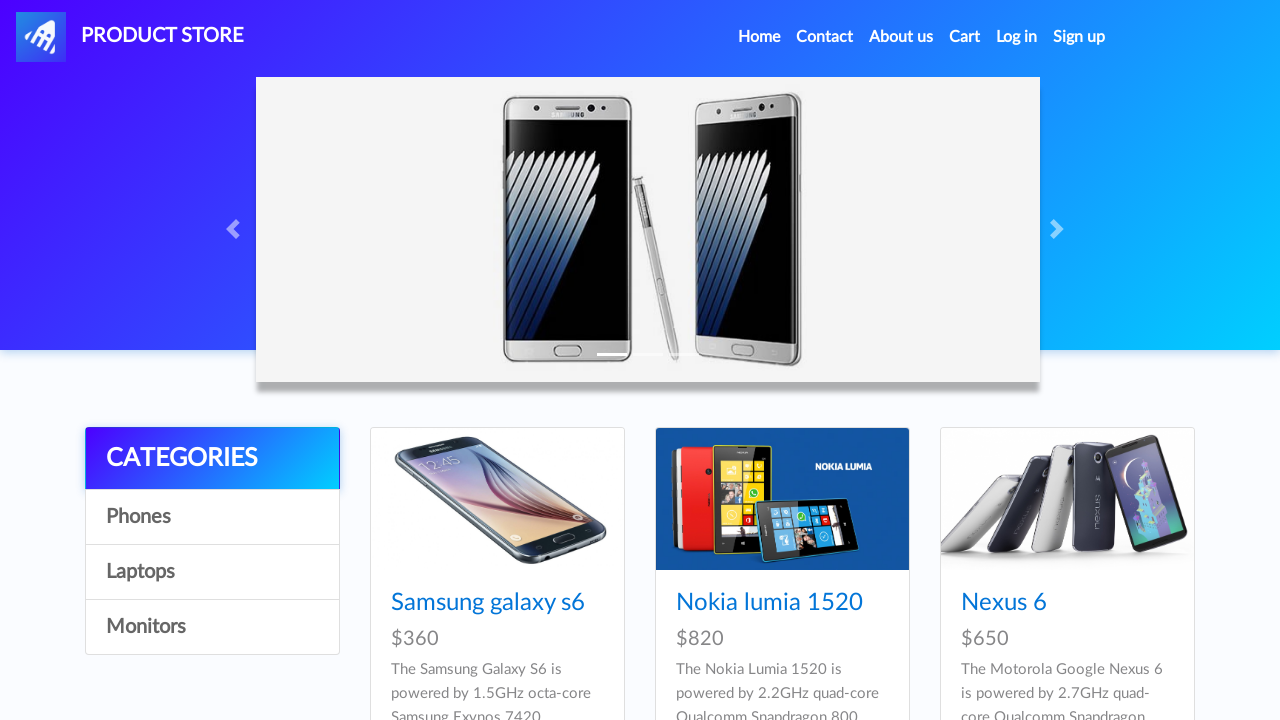

Verified Laptops category is visible
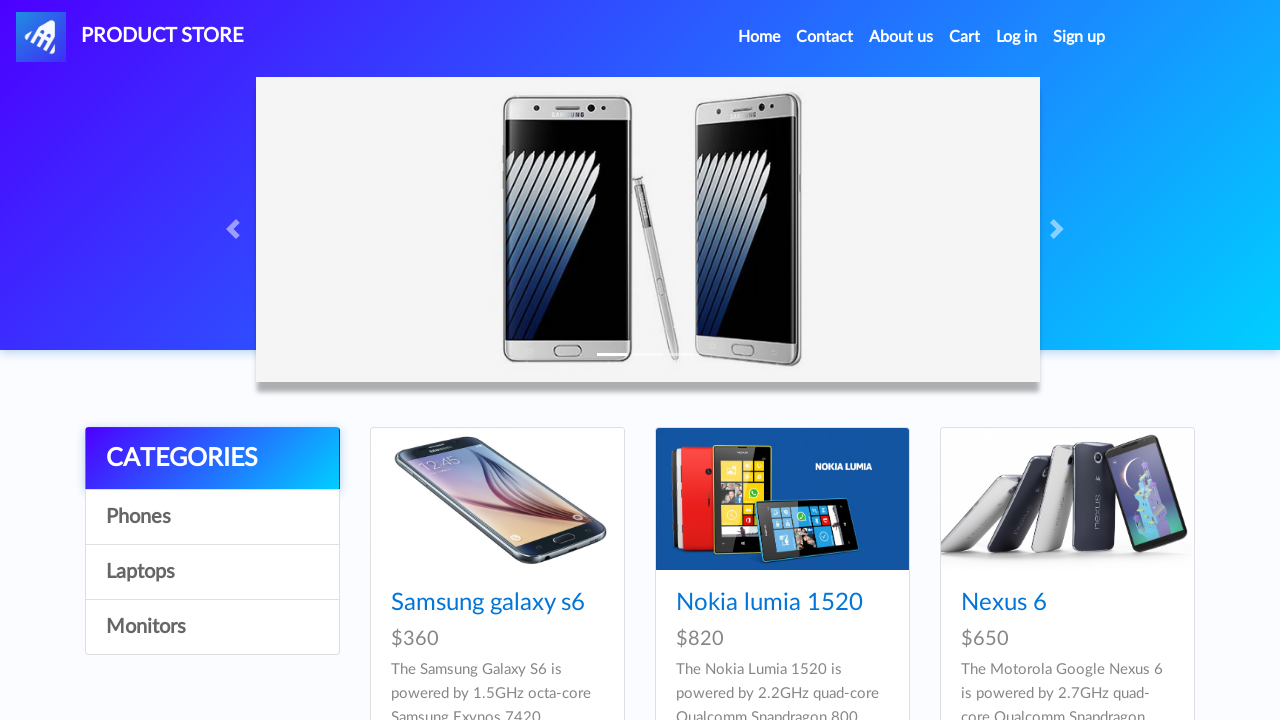

Waited 5 seconds before clicking Laptops
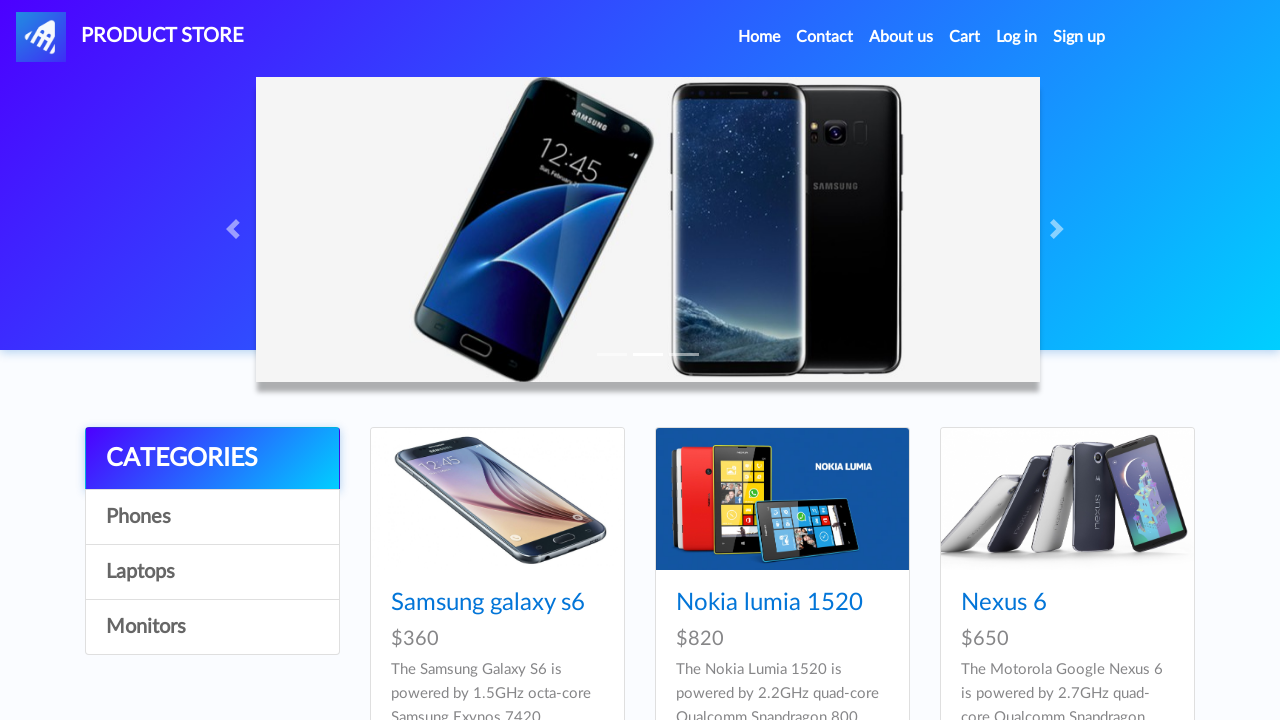

Clicked on Laptops category at (212, 572) on text=Laptops
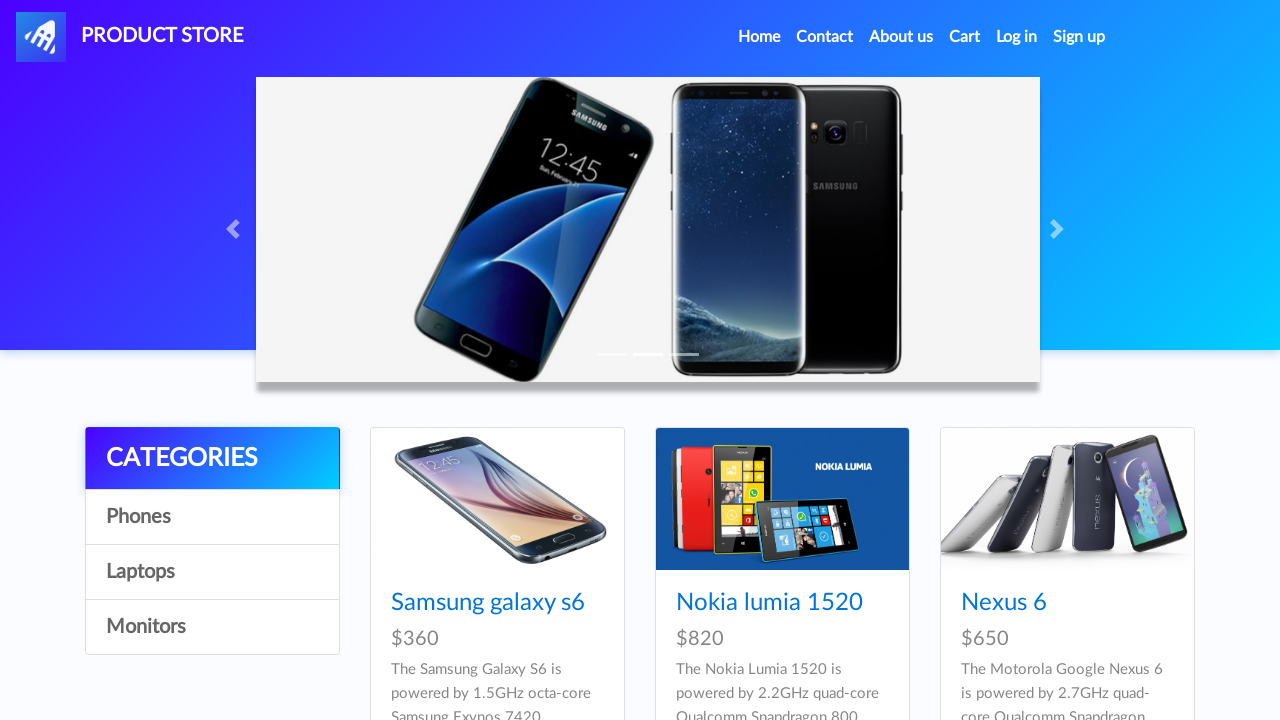

Waited 5 seconds for Laptops page to load
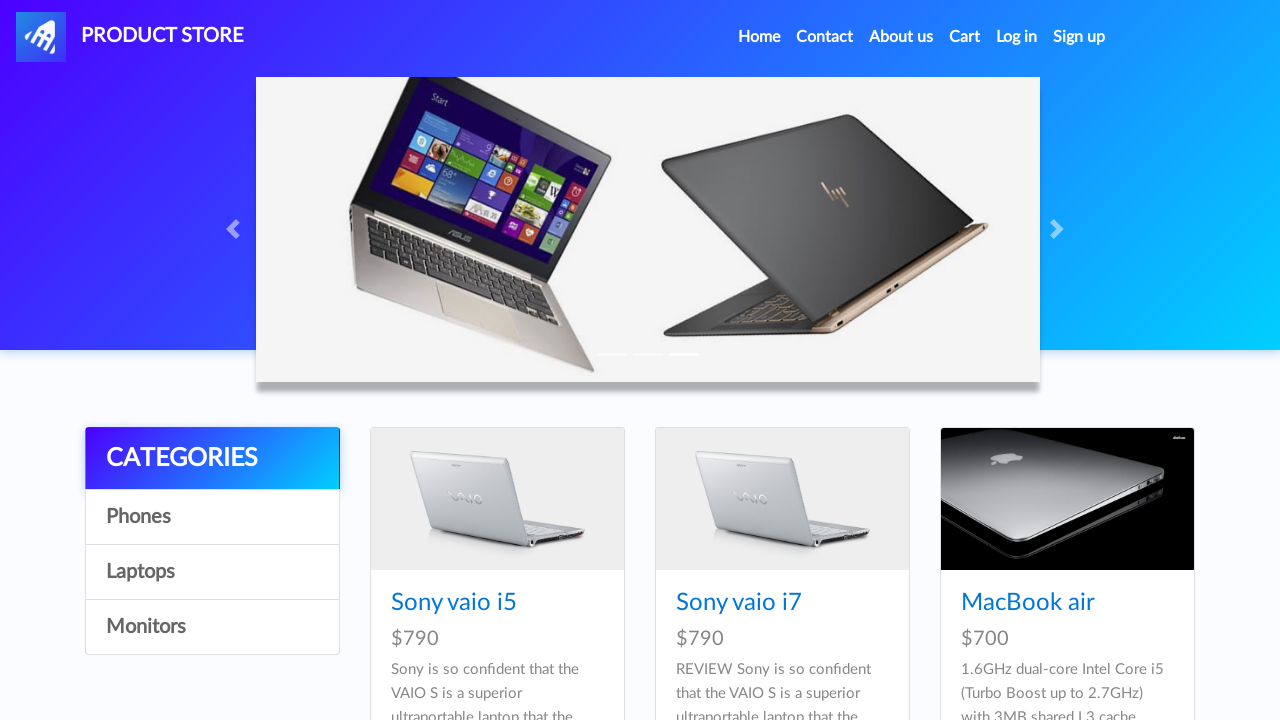

Clicked on Sony Vaio i5 laptop product link at (454, 603) on a.hrefch >> internal:has-text="Sony vaio i5"i
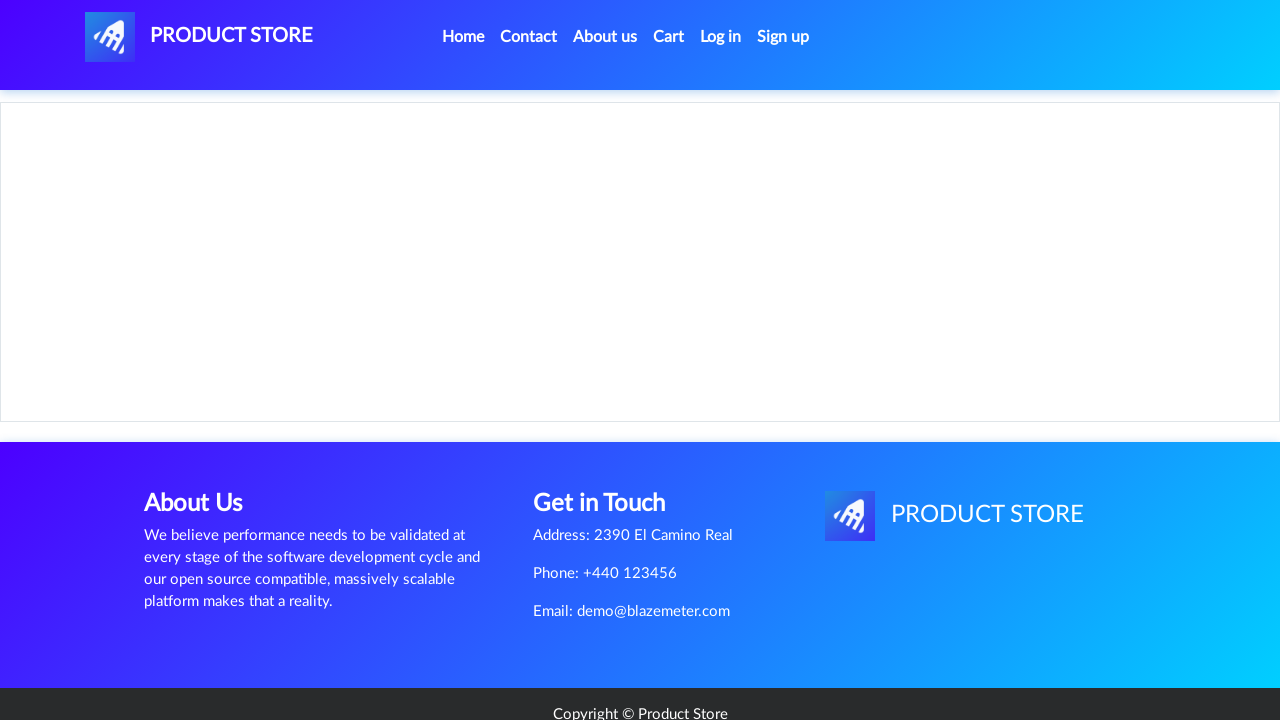

Located product header 'Sony vaio i5'
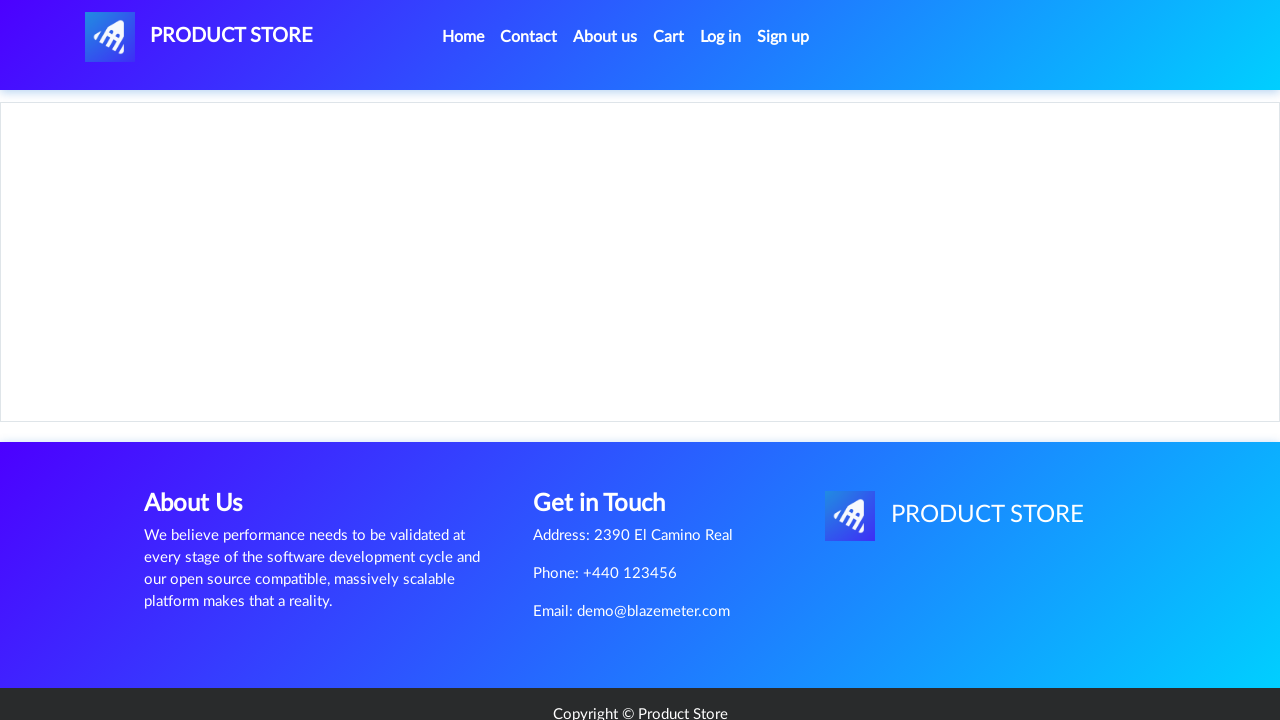

Verified product detail page header is visible
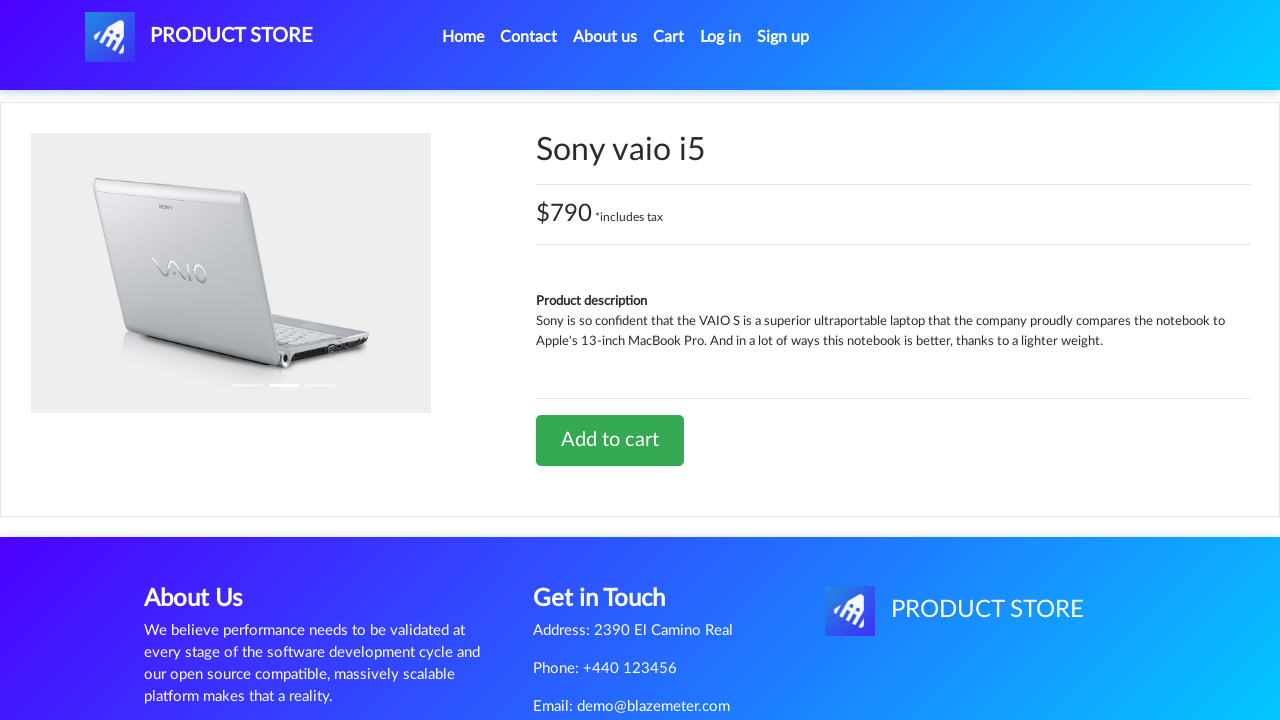

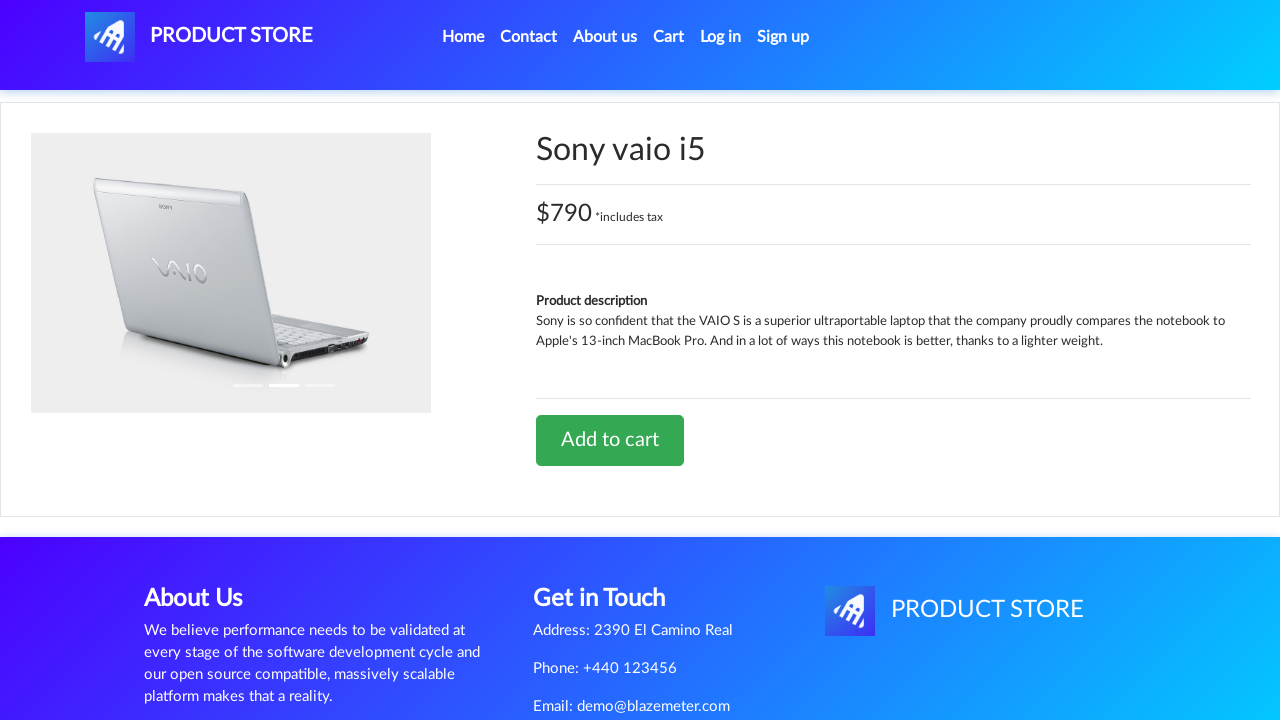